Navigates to the Python.org homepage and verifies that the upcoming events widget is displayed with event times and names.

Starting URL: https://www.python.org/

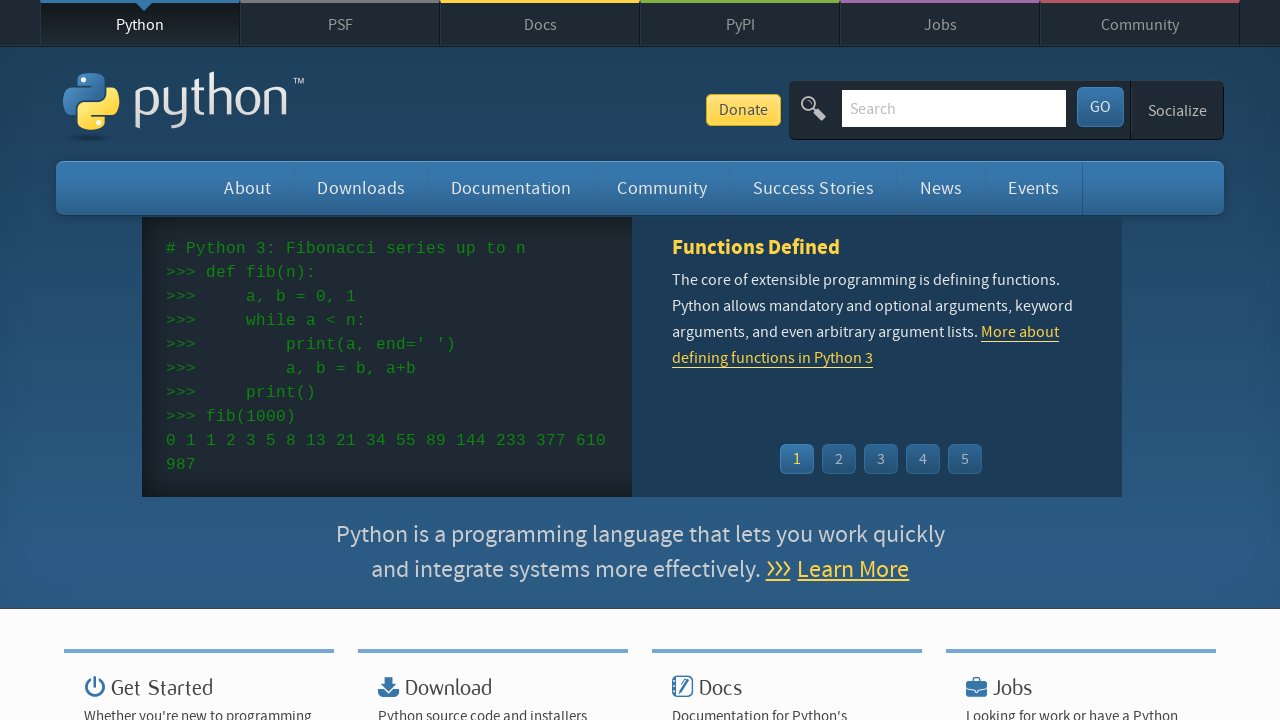

Navigated to Python.org homepage
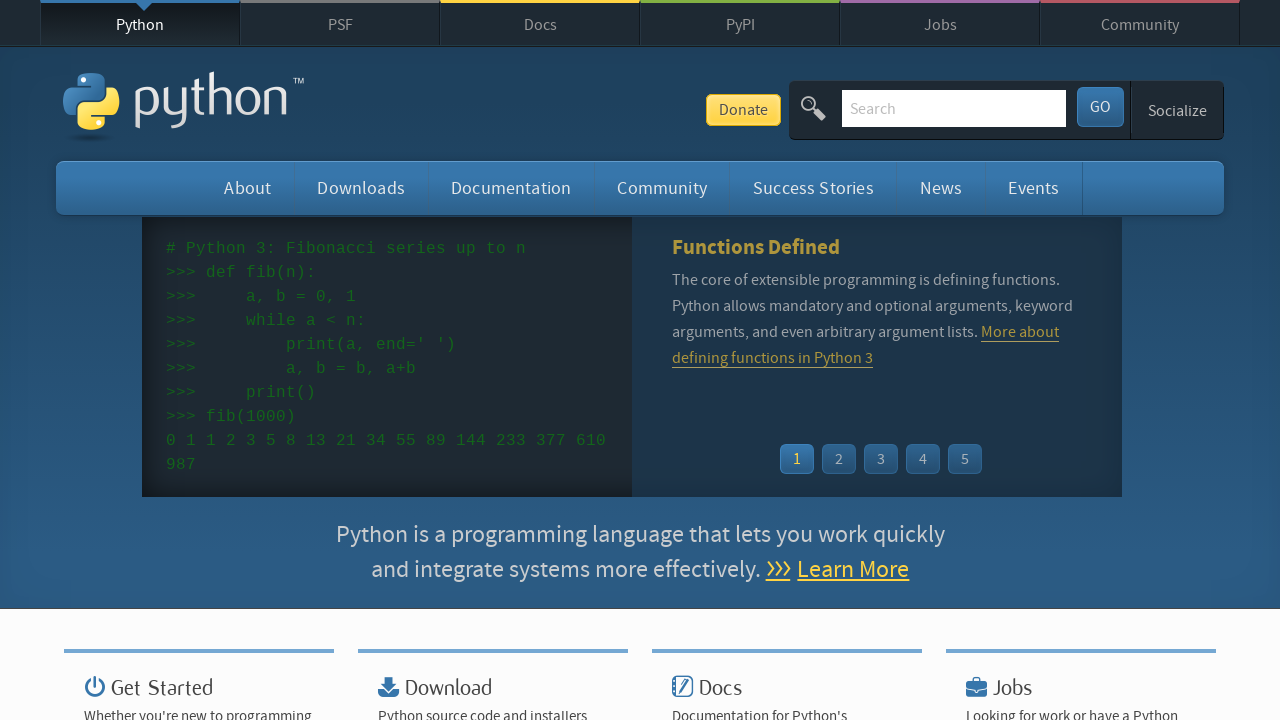

Event widget loaded on the page
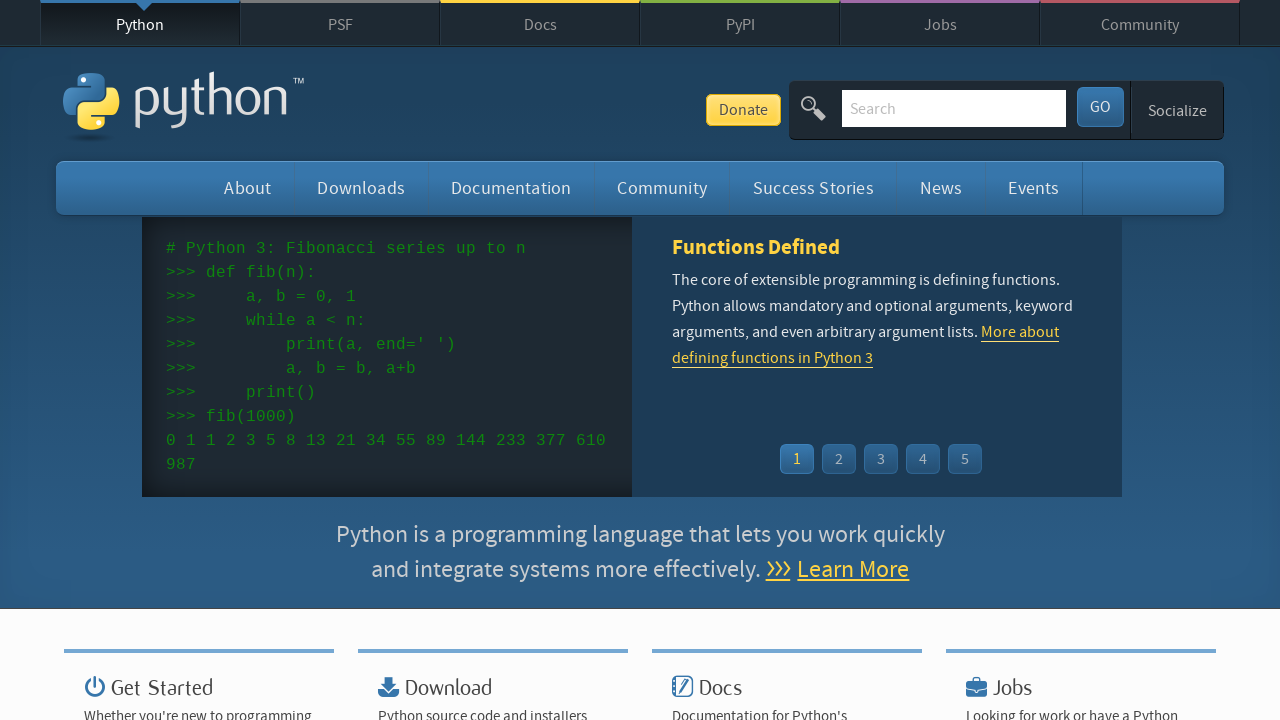

Event times are displayed in the widget
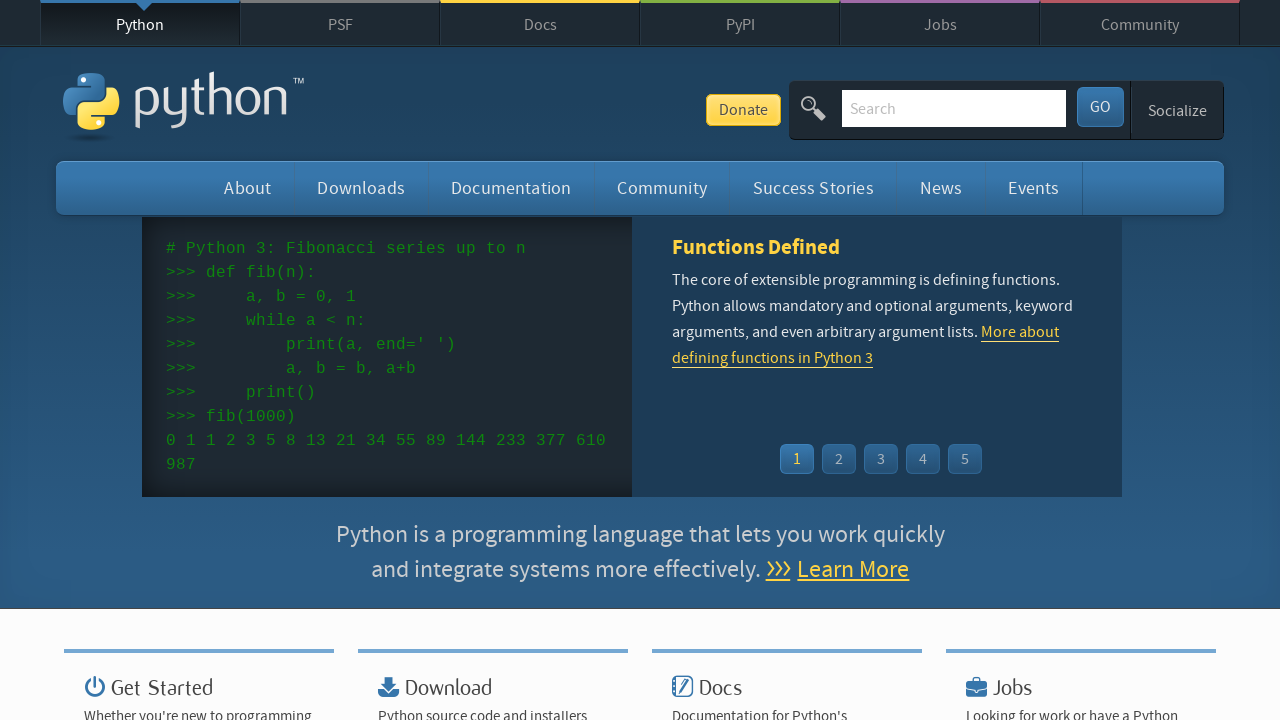

Event names and links are displayed in the widget
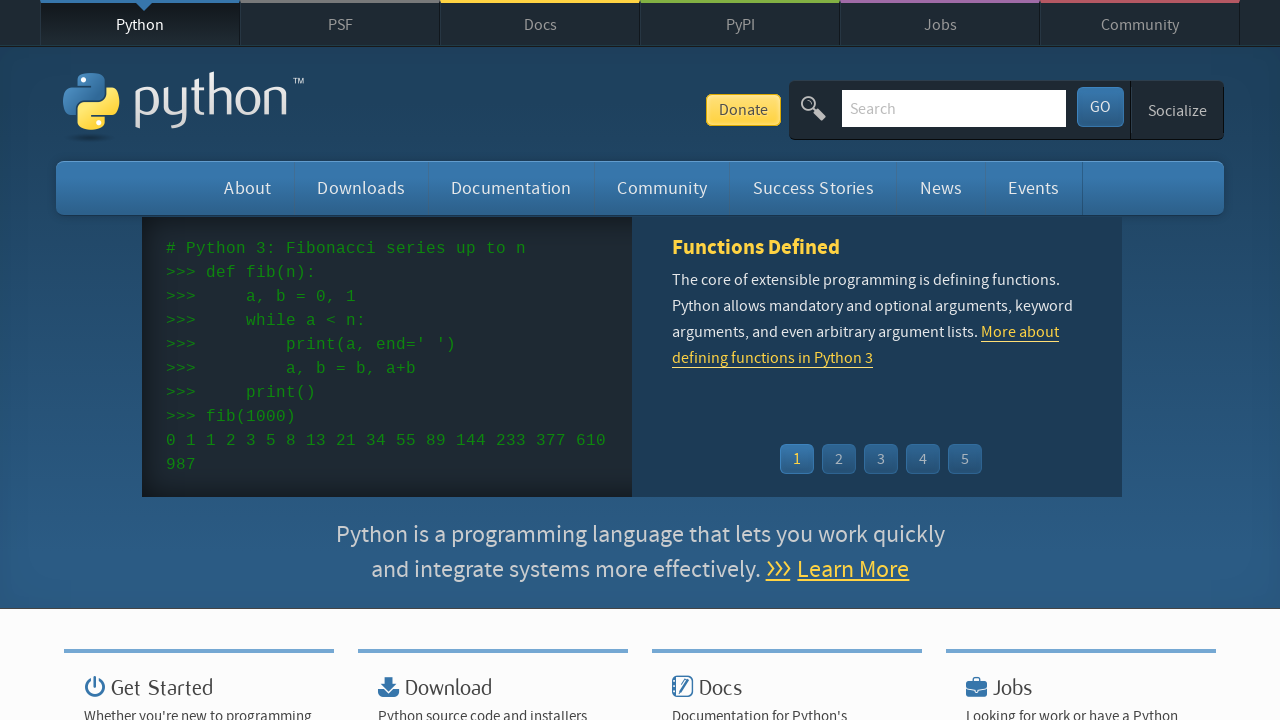

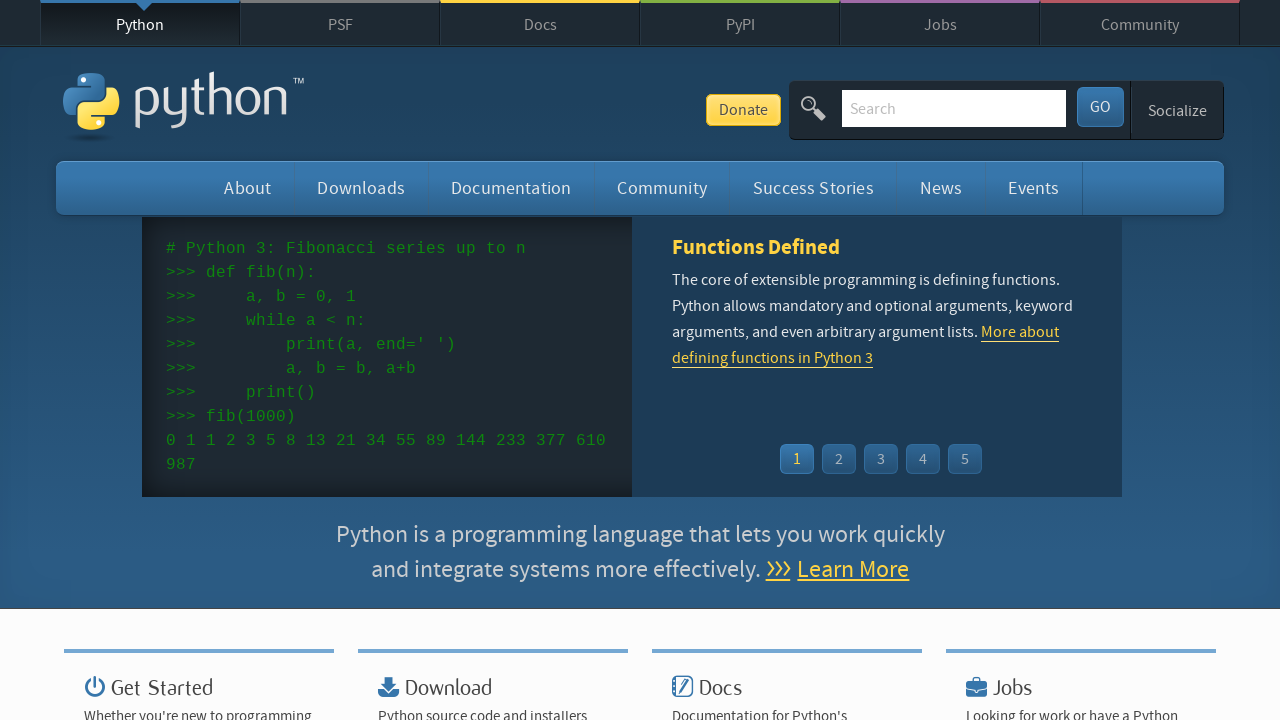